Simple navigation test that loads the Hepsiburada homepage

Starting URL: https://www.hepsiburada.com

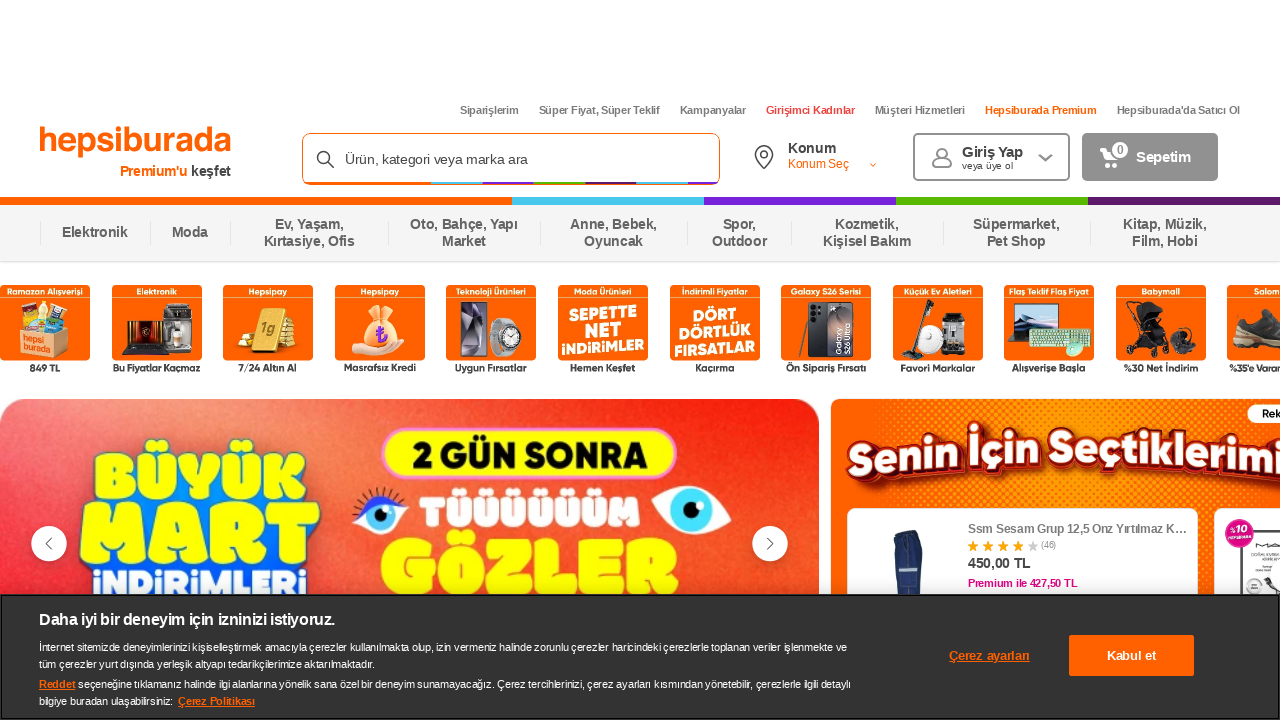

Waited for Hepsiburada homepage to reach domcontentloaded state
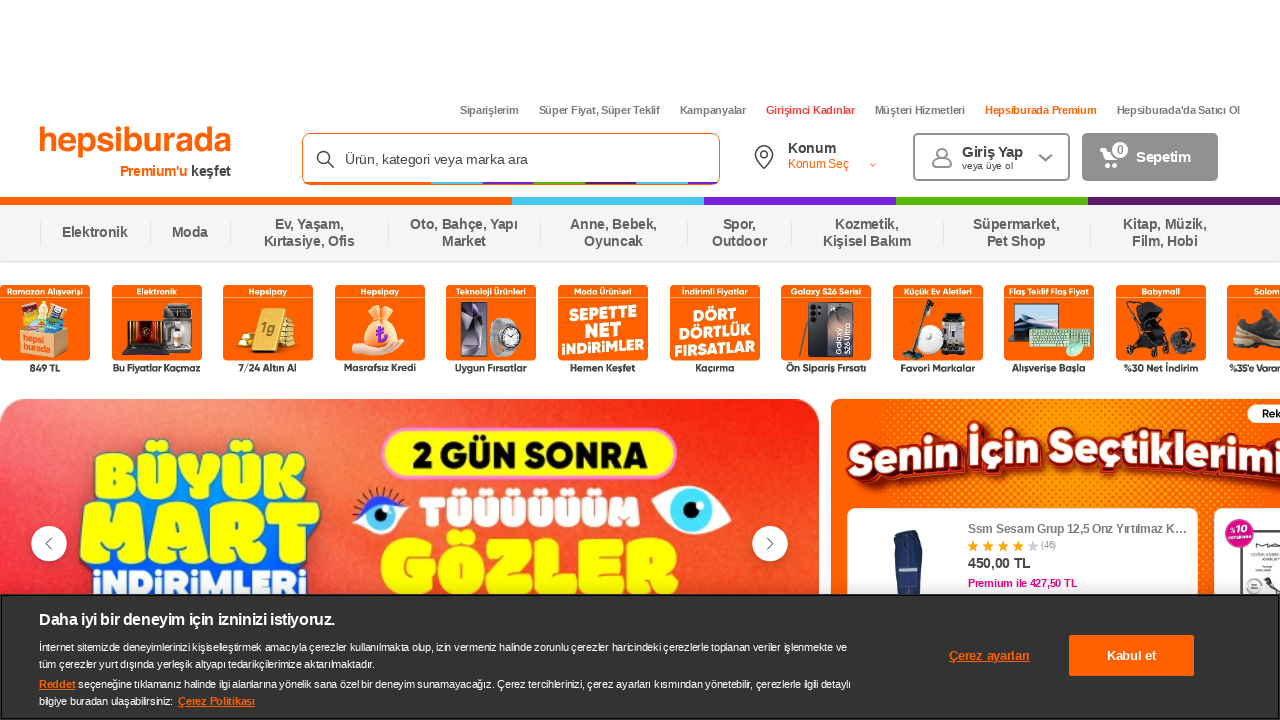

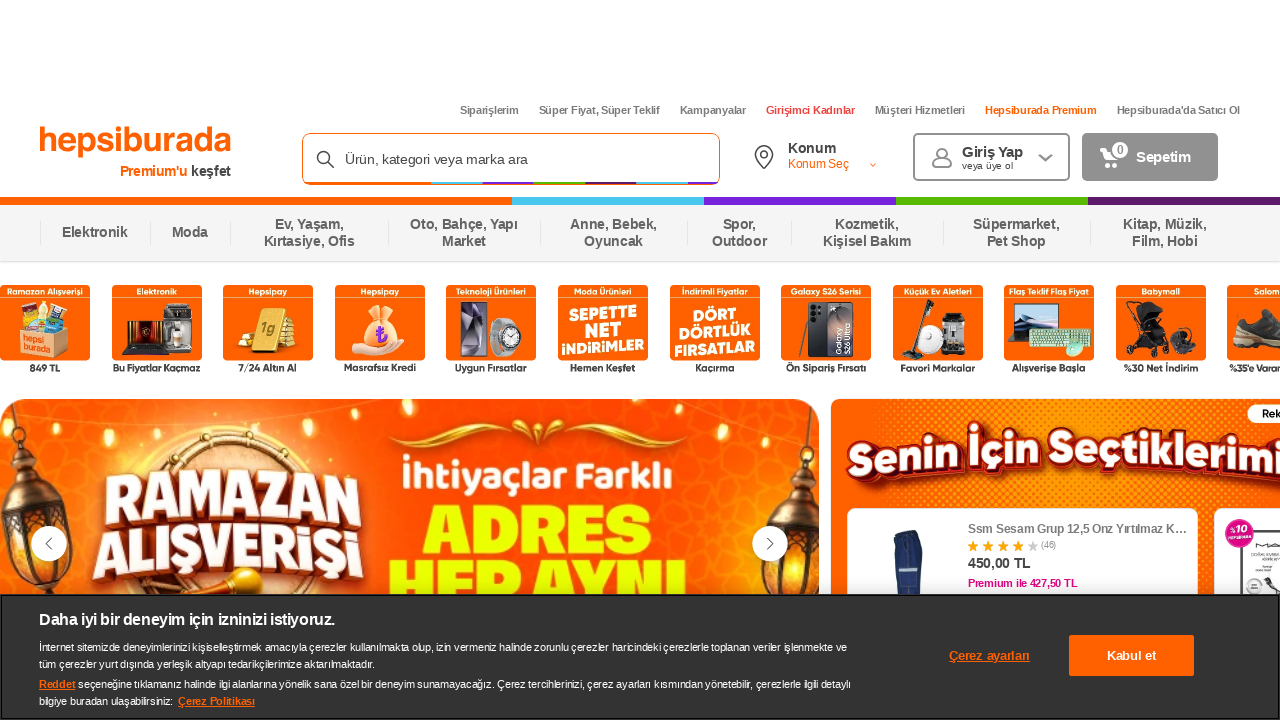